Navigates to an adblock testing website twice and waits for the page to load, verifying the page renders correctly.

Starting URL: https://adblock-tester.com/

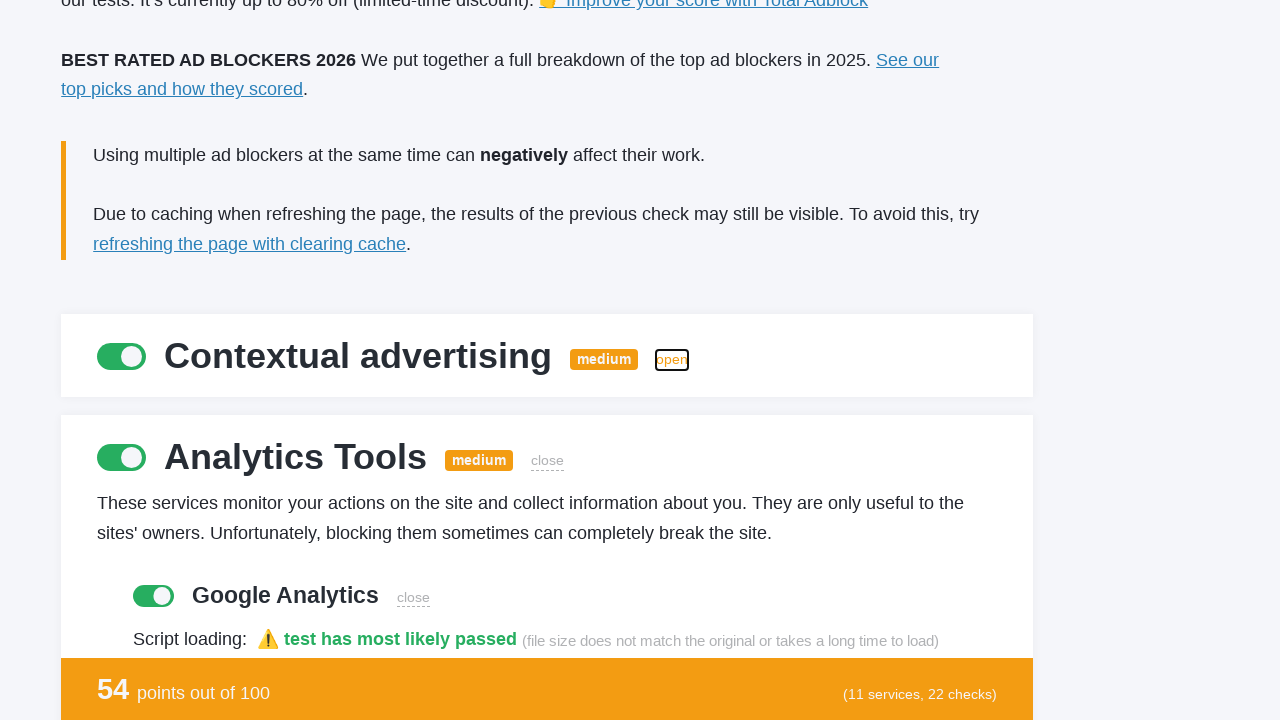

Waited for body element to load on initial page
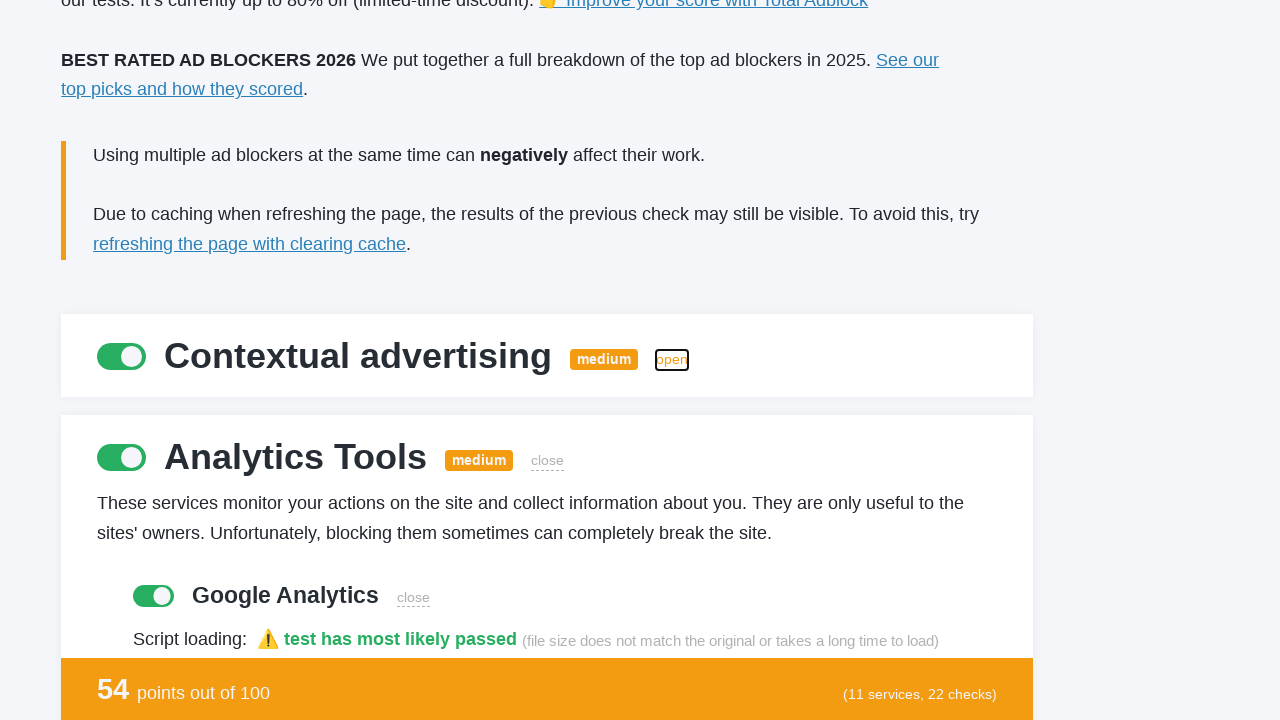

Waited for network to be idle on initial page load
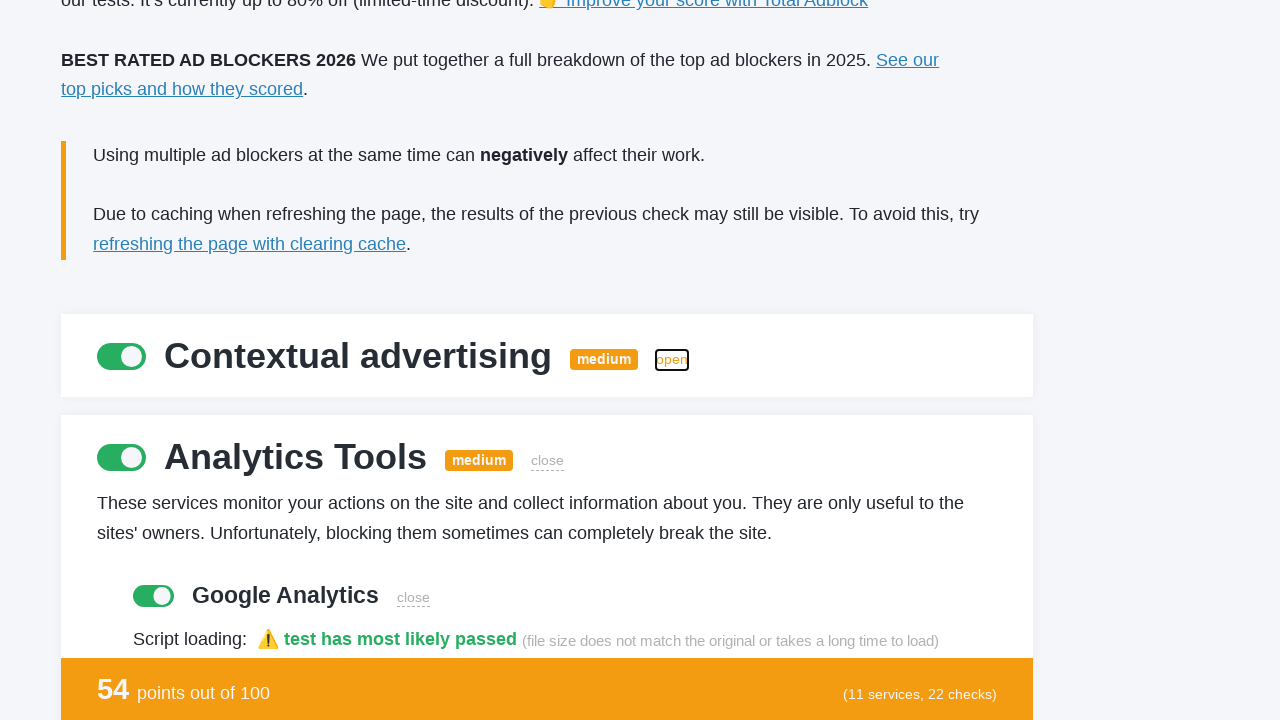

Navigated to adblock-tester.com for the second time
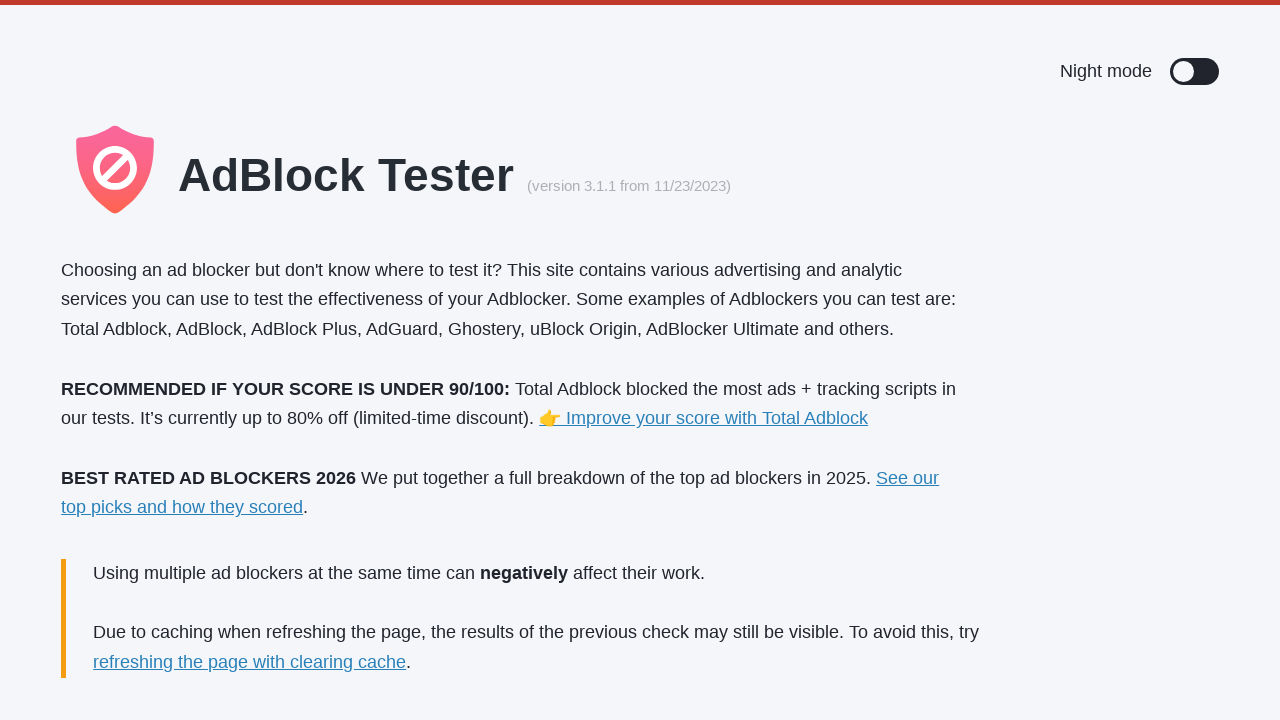

Waited for body element to load on second page visit
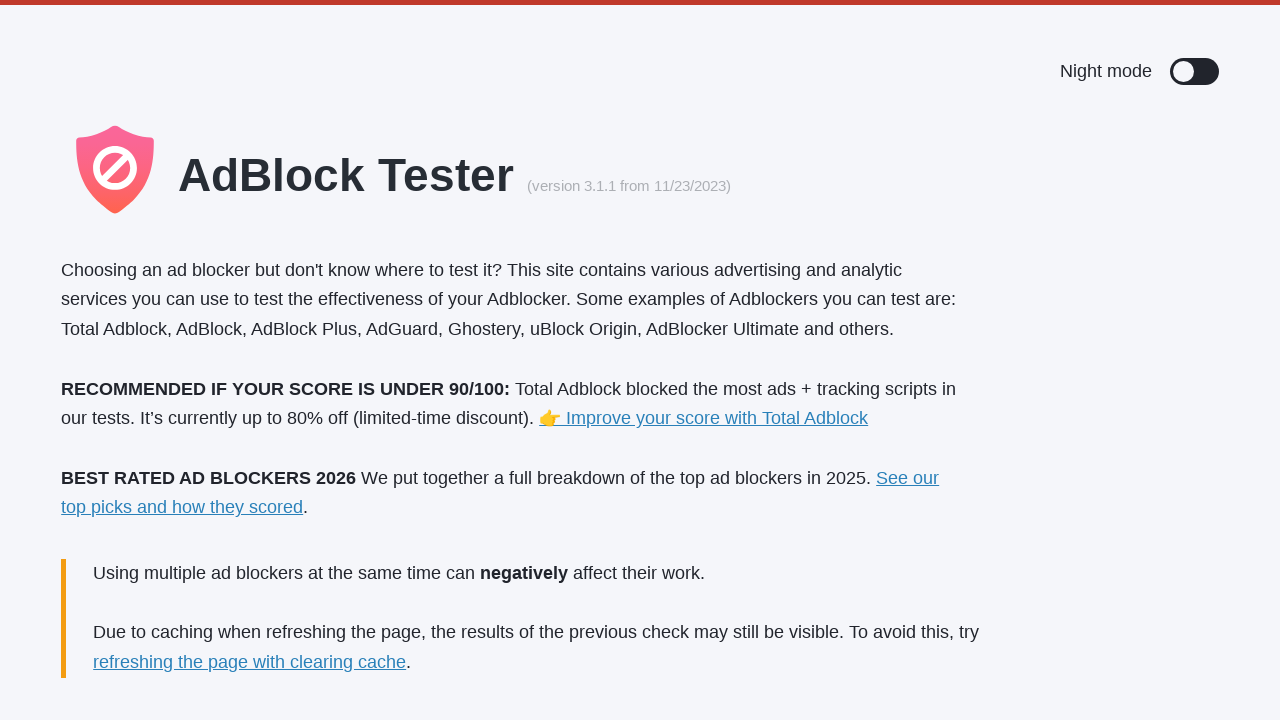

Waited for network to be idle on second page load
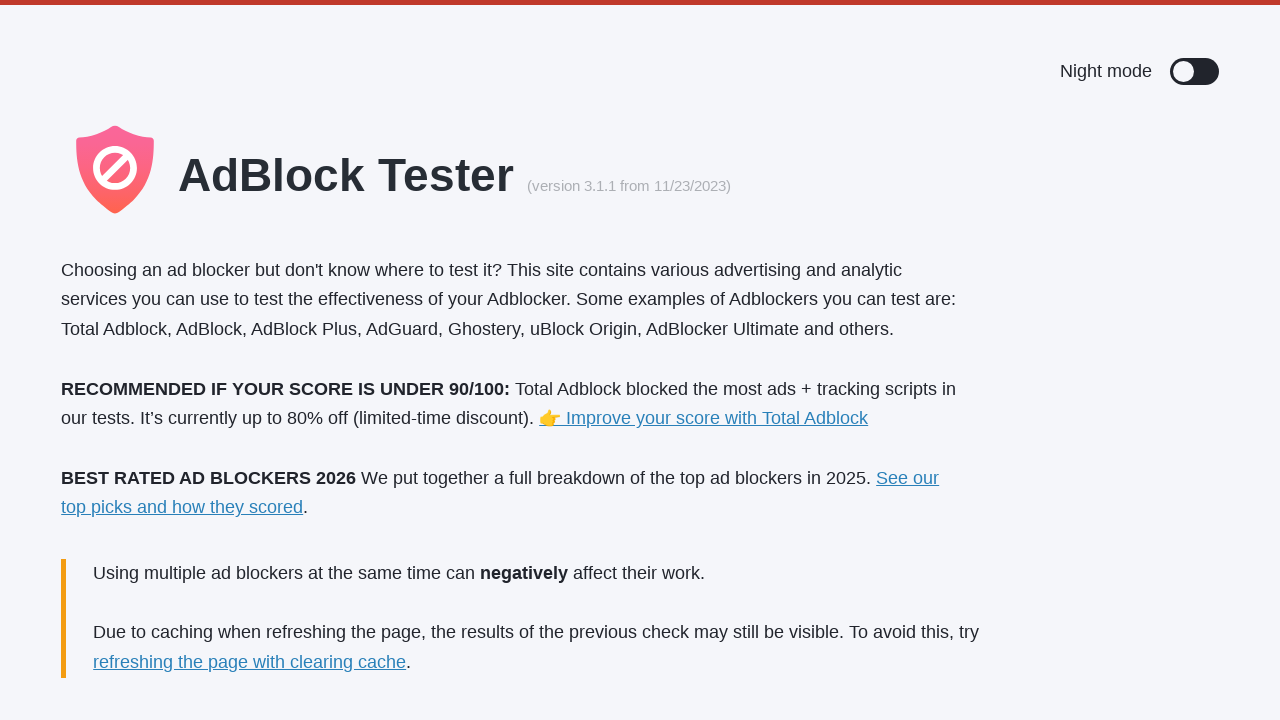

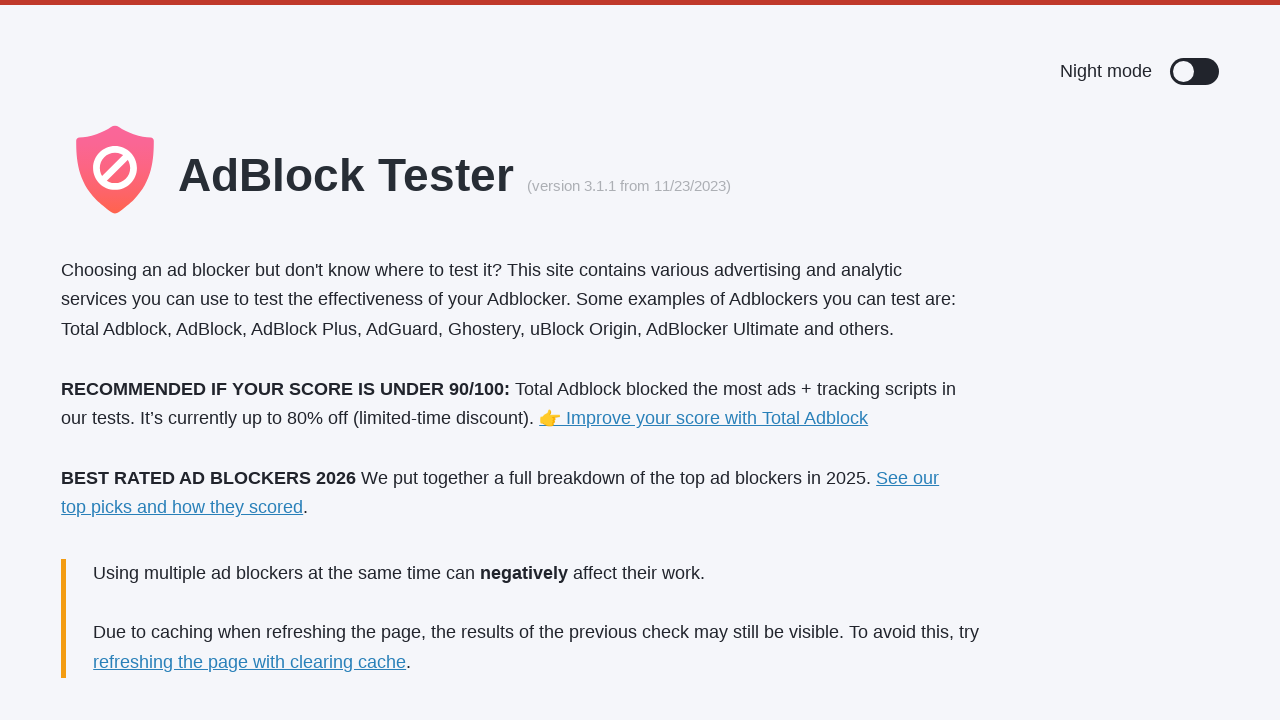